Tests clicking on the seventh FAQ question to verify the answer about order cancellation is displayed

Starting URL: https://qa-scooter.praktikum-services.ru/

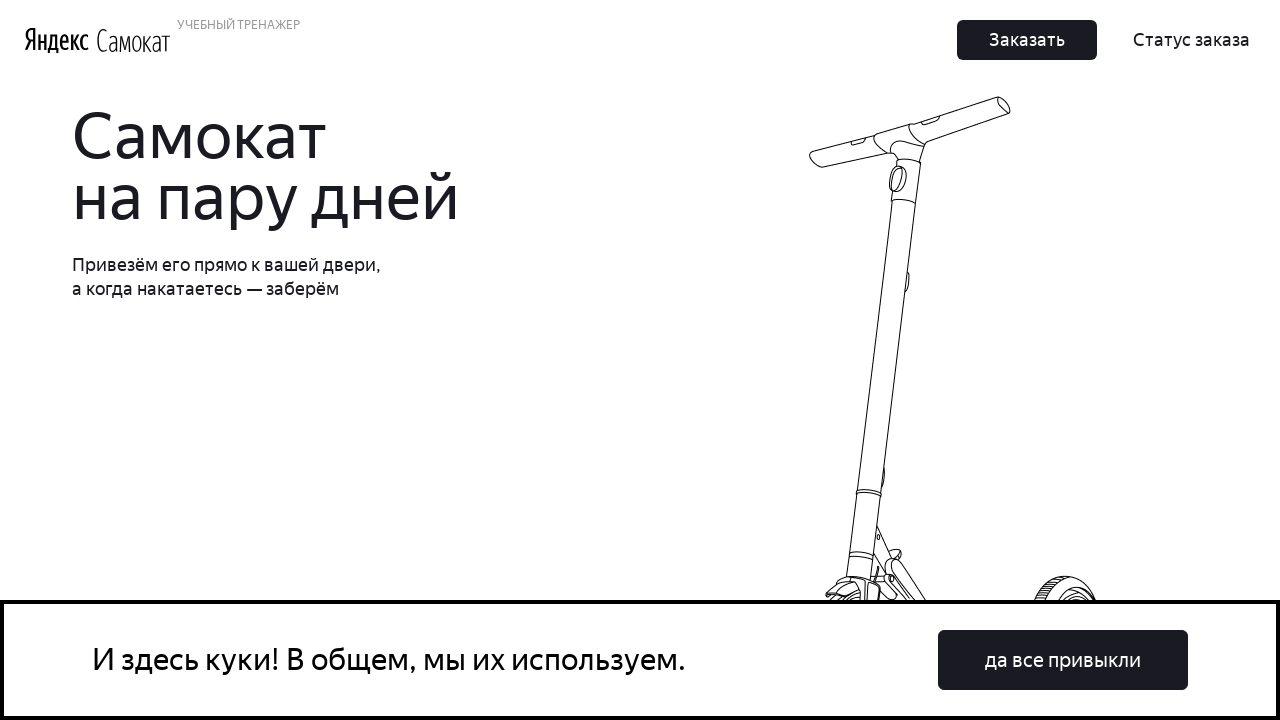

Clicked on the seventh FAQ question about order cancellation at (967, 436) on text=Можно ли отменить заказ?
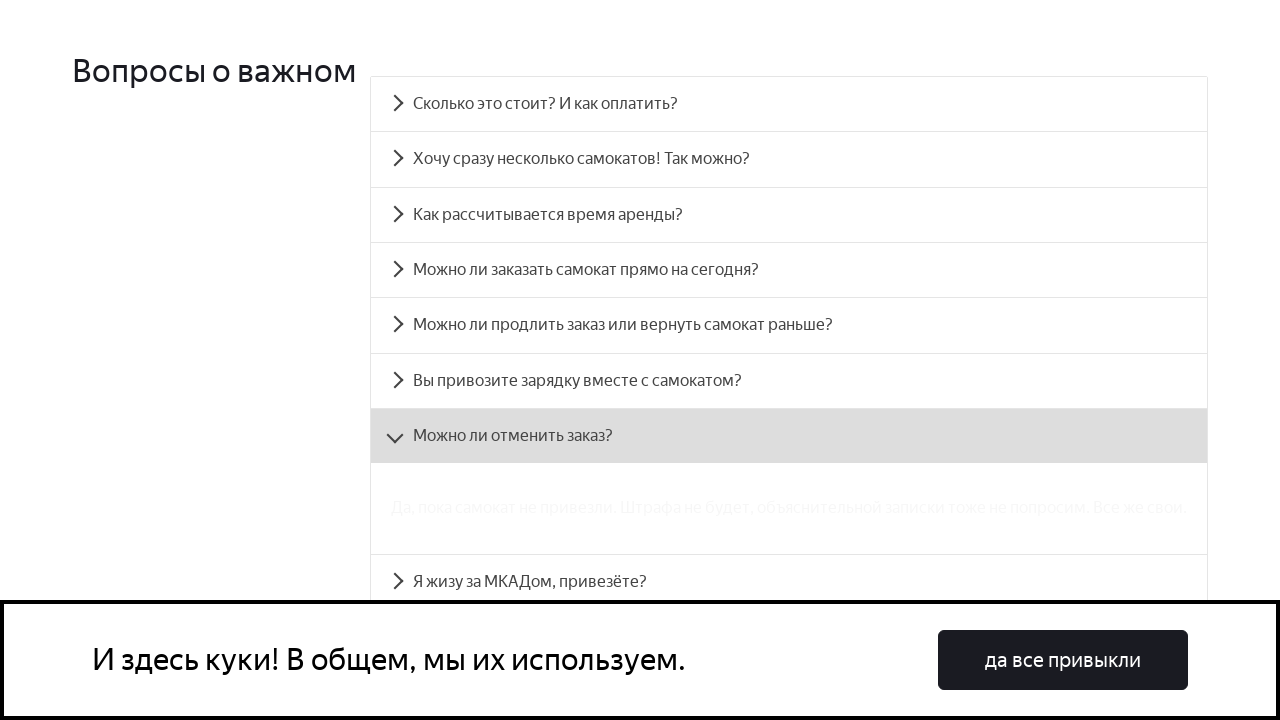

Order cancellation answer is now visible
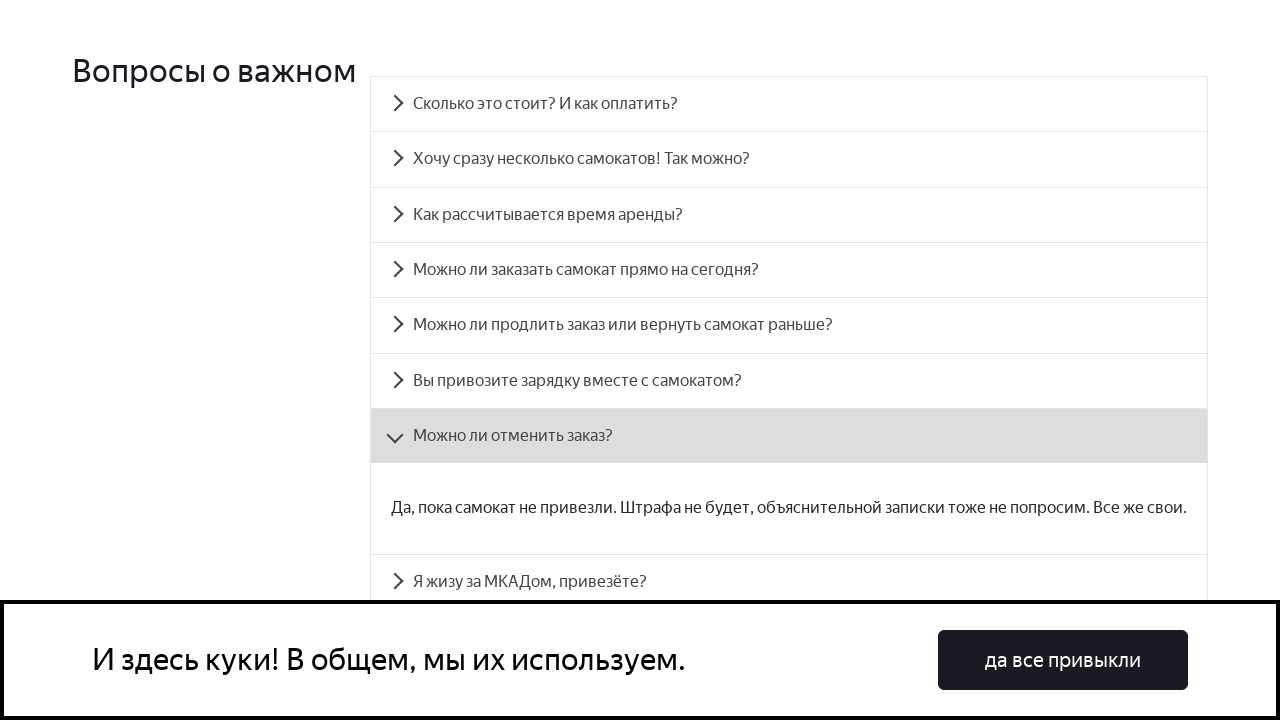

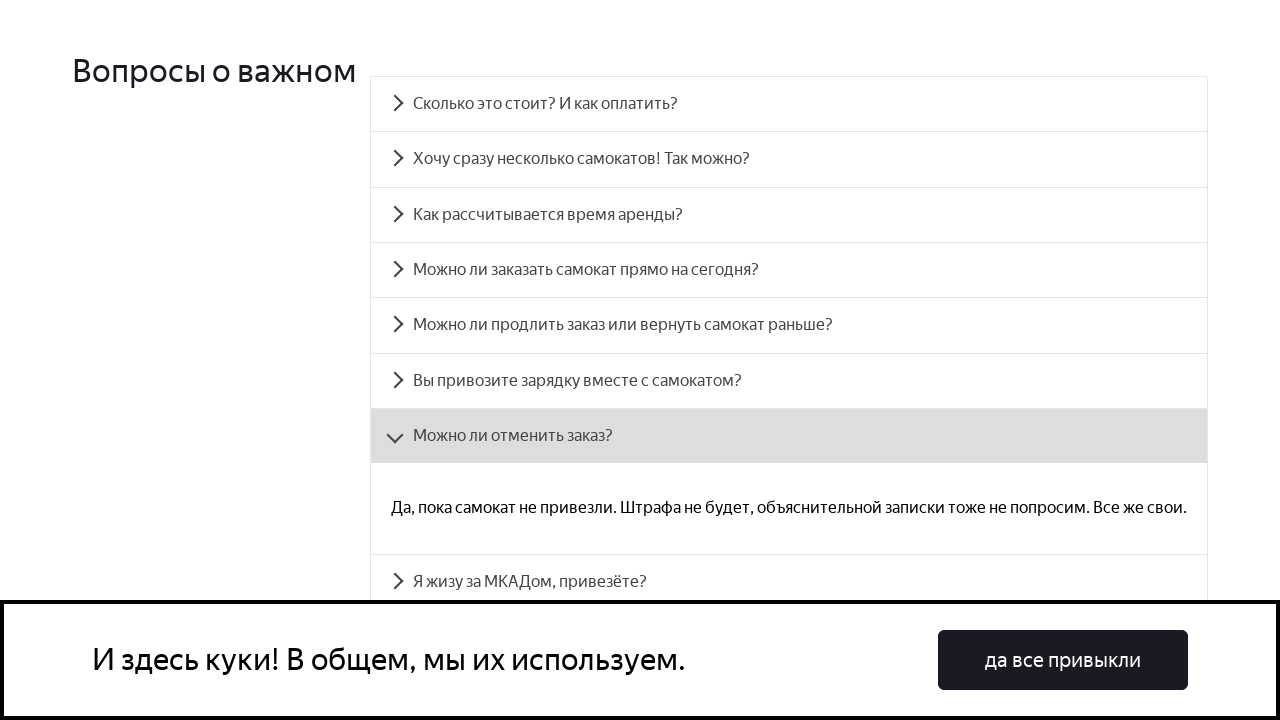